Navigates to Network website homepage and verifies the URL is correct

Starting URL: https://www.network.com.tr/

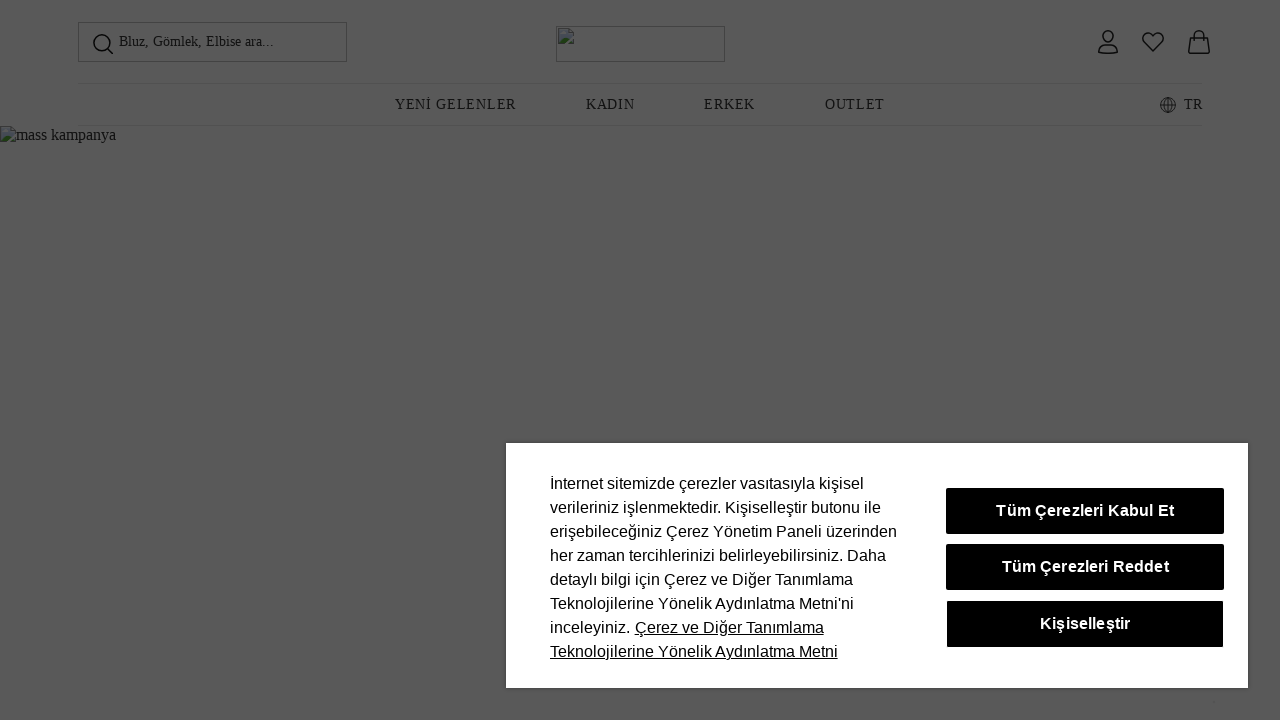

Navigated to Network website homepage (https://www.network.com.tr/)
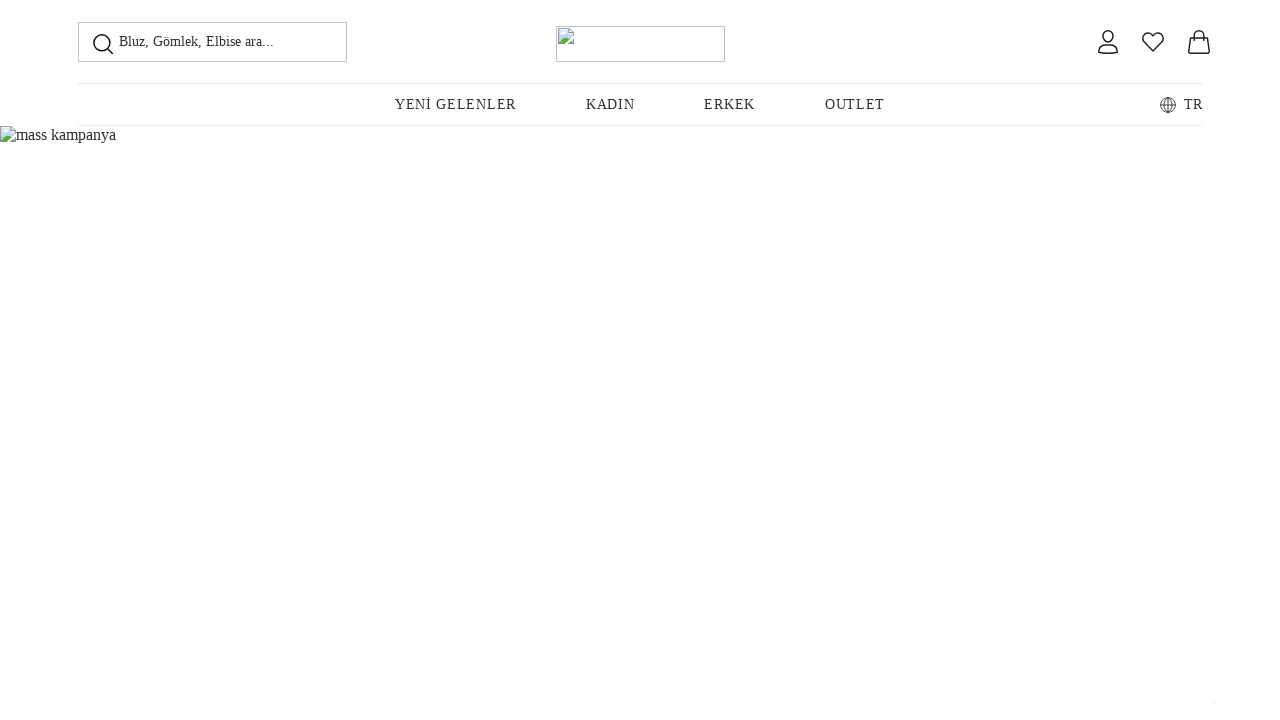

Verified that the current URL is correct (https://www.network.com.tr/)
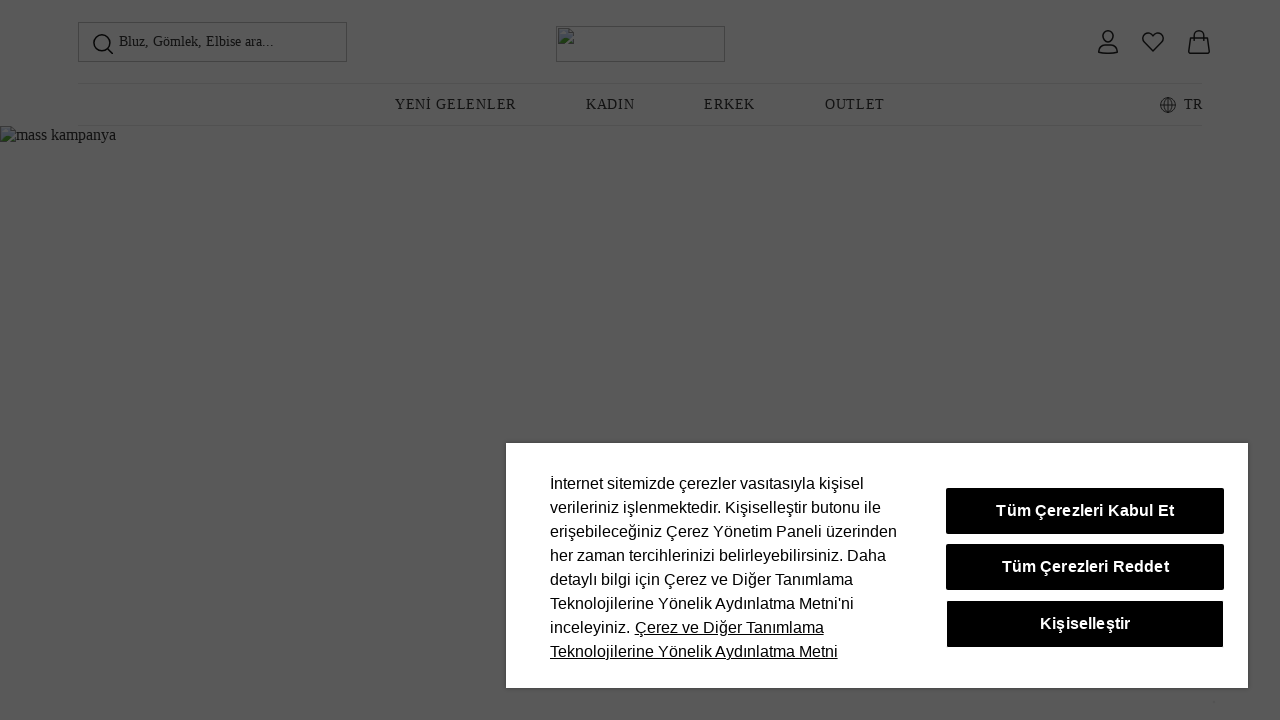

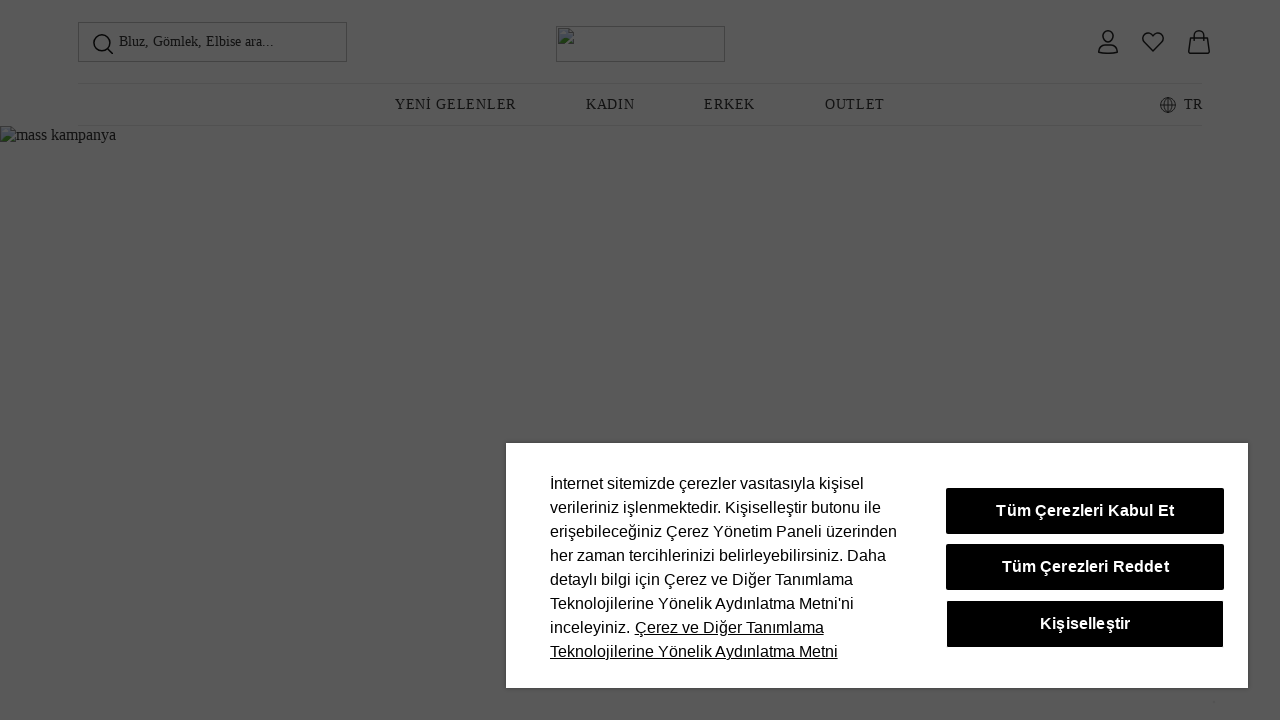